Tests alert popup handling by clicking to trigger an alert with OK/Cancel options, then dismissing the alert and verifying the cancel text is displayed

Starting URL: https://demo.automationtesting.in/Alerts.html

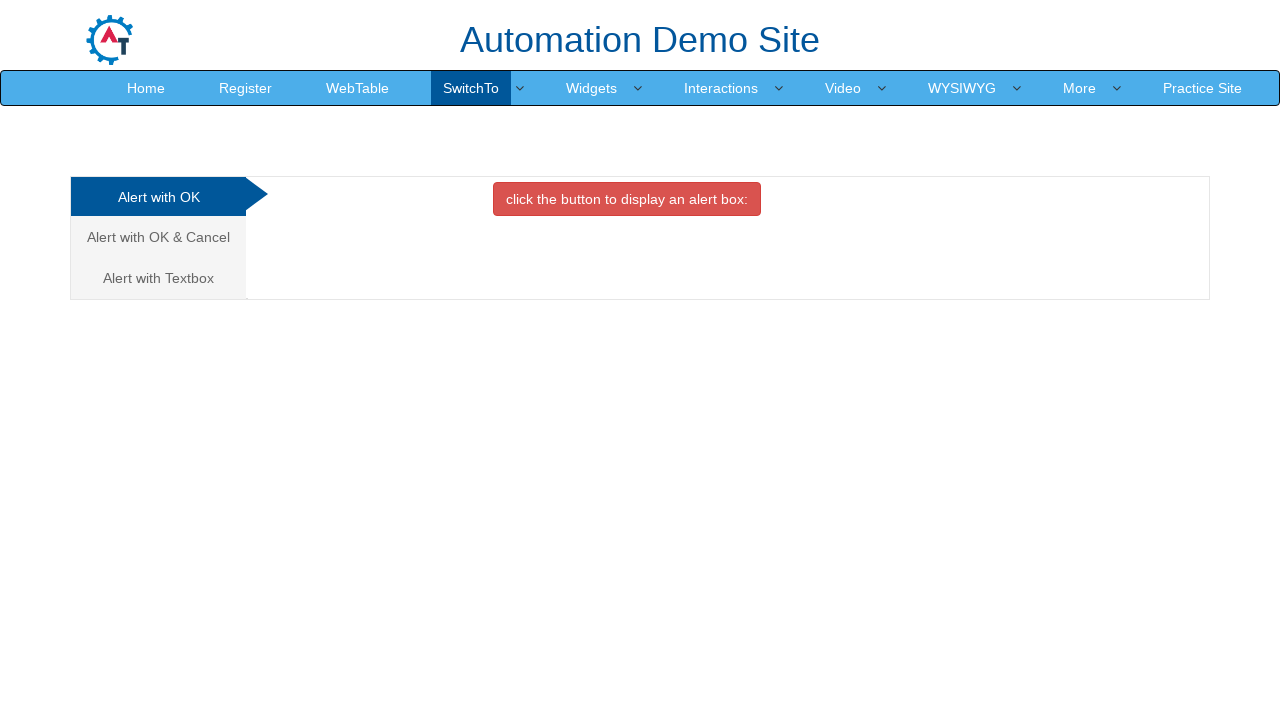

Clicked on 'Alert with OK & Cancel' tab at (158, 237) on xpath=//a[text()='Alert with OK & Cancel ']
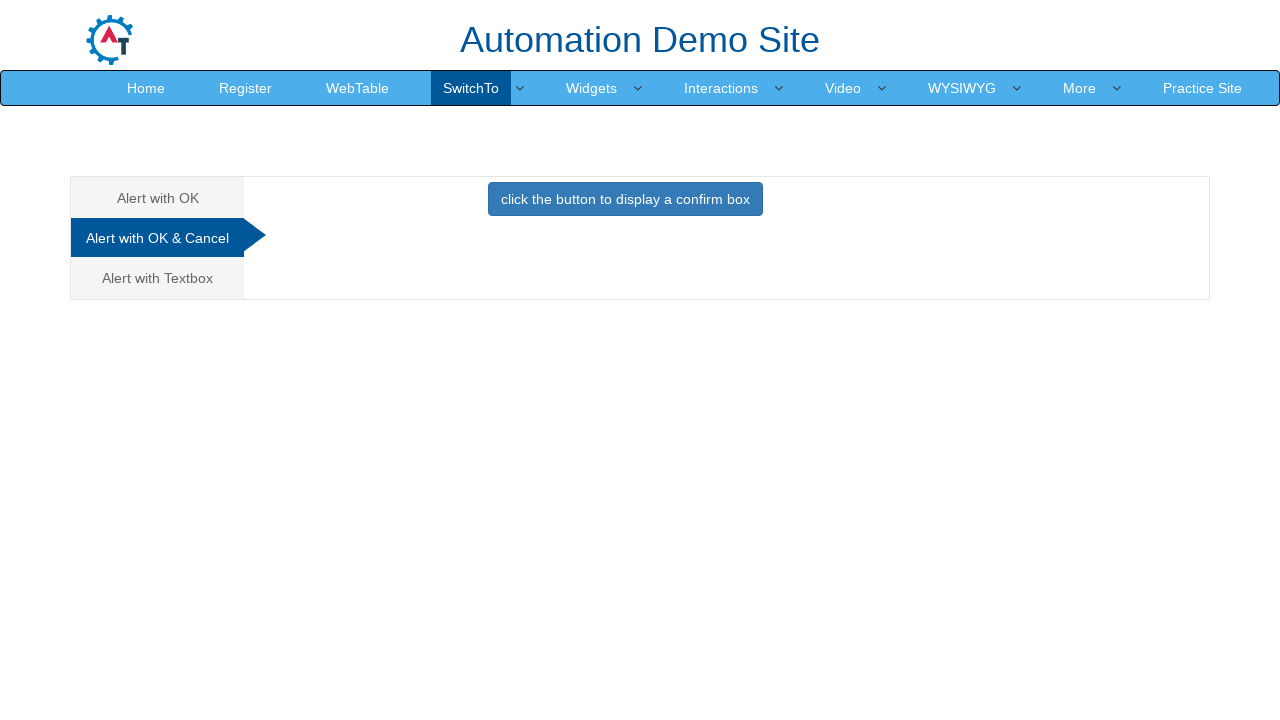

Clicked button to trigger alert dialog at (625, 199) on button.btn.btn-primary
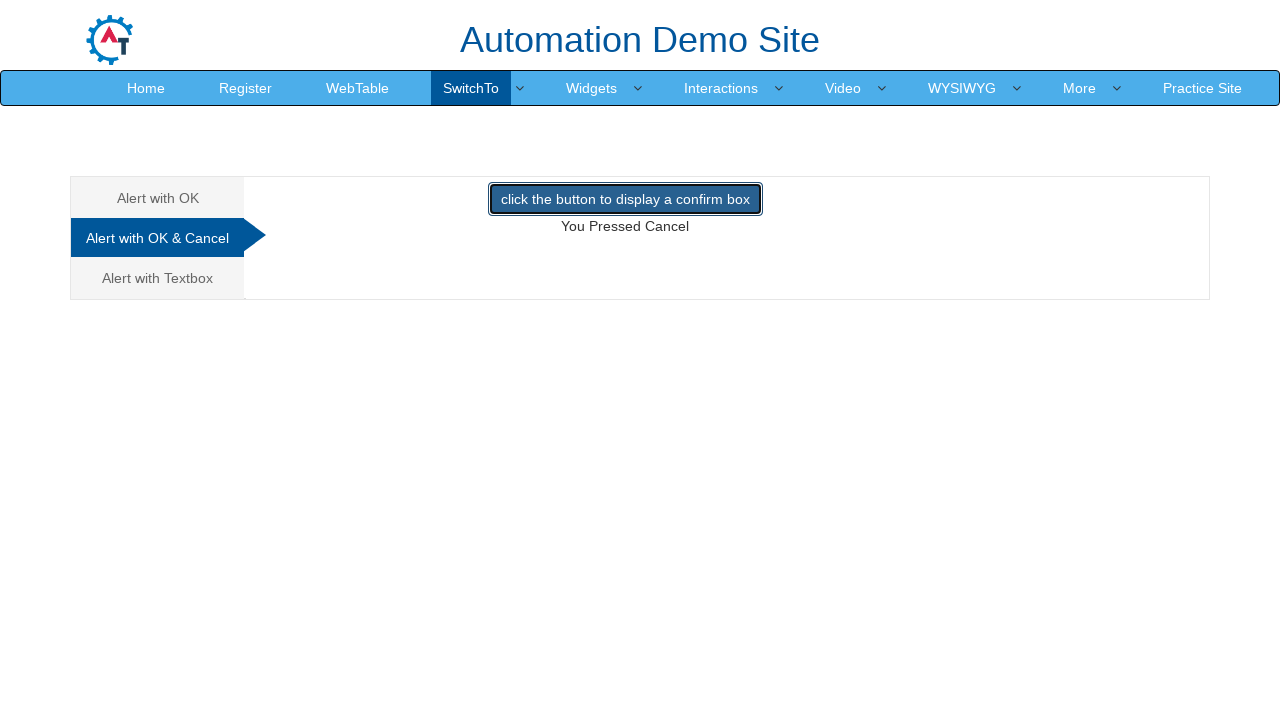

Set up dialog handler to dismiss alert by clicking Cancel
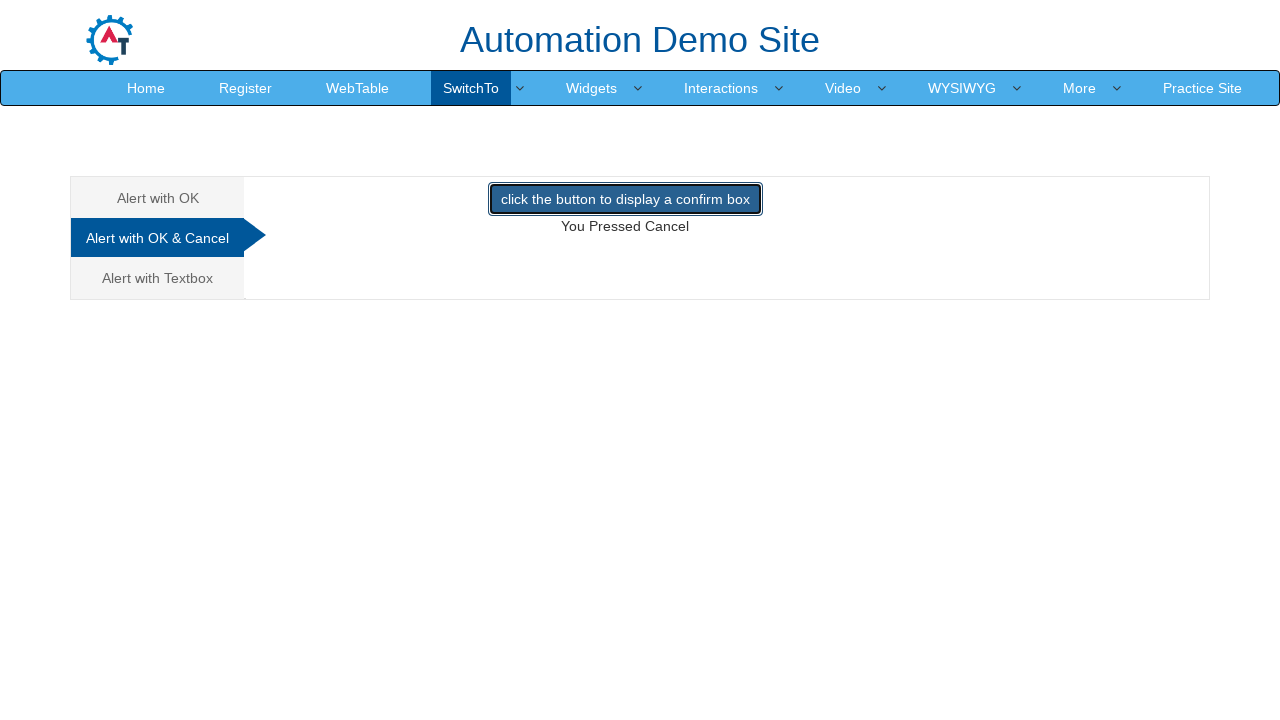

Verified cancel text element is displayed
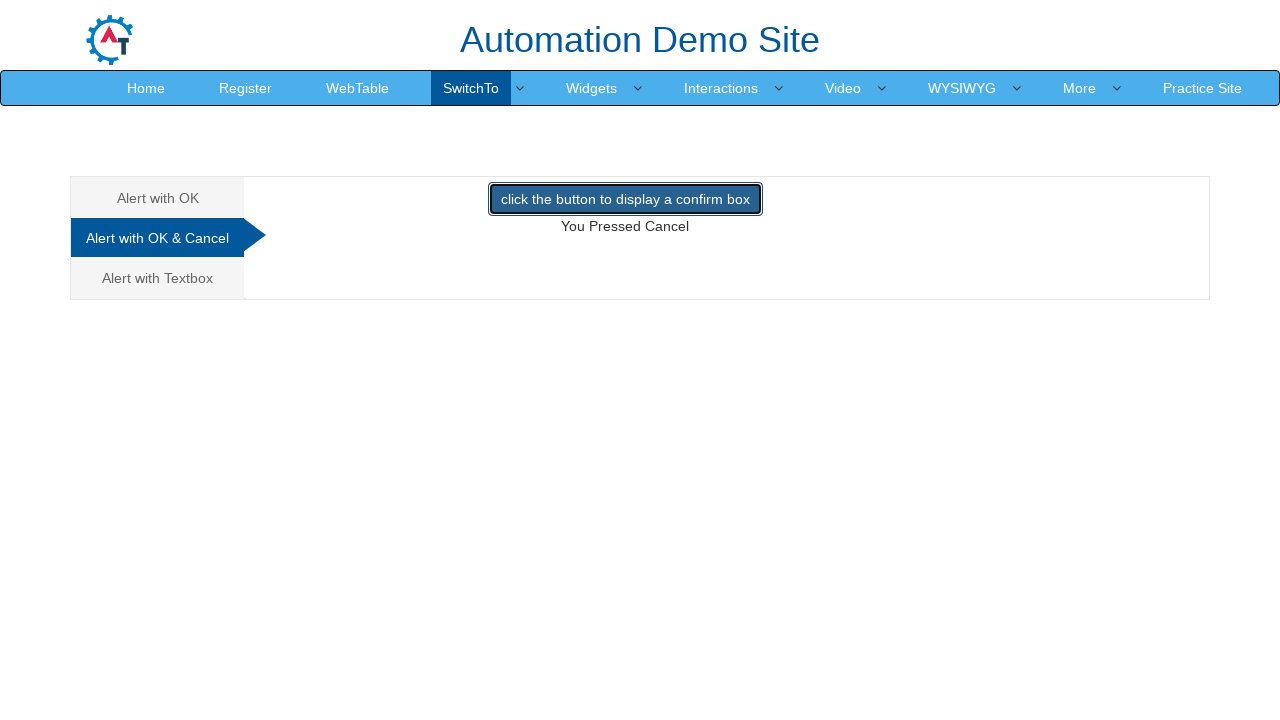

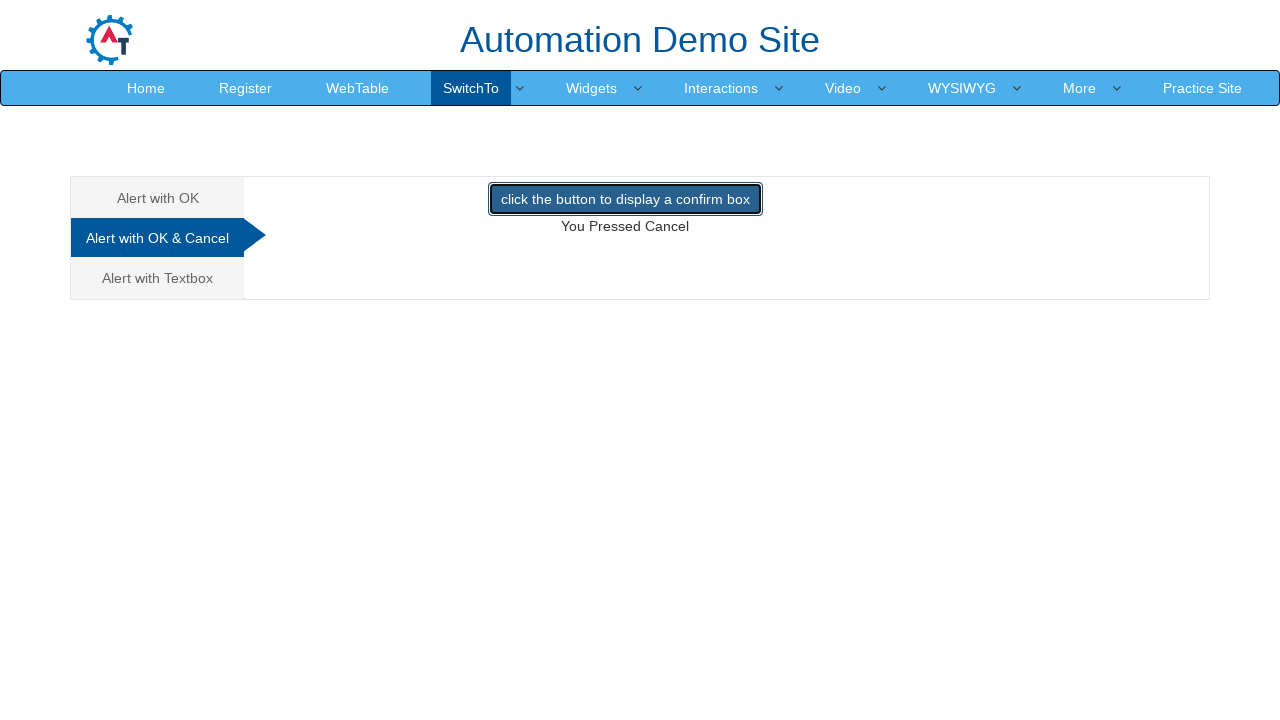